Tests various form controls including checkboxes, dropdowns, autocomplete, visibility toggling, and radio buttons on an automation practice page

Starting URL: https://rahulshettyacademy.com/AutomationPractice/

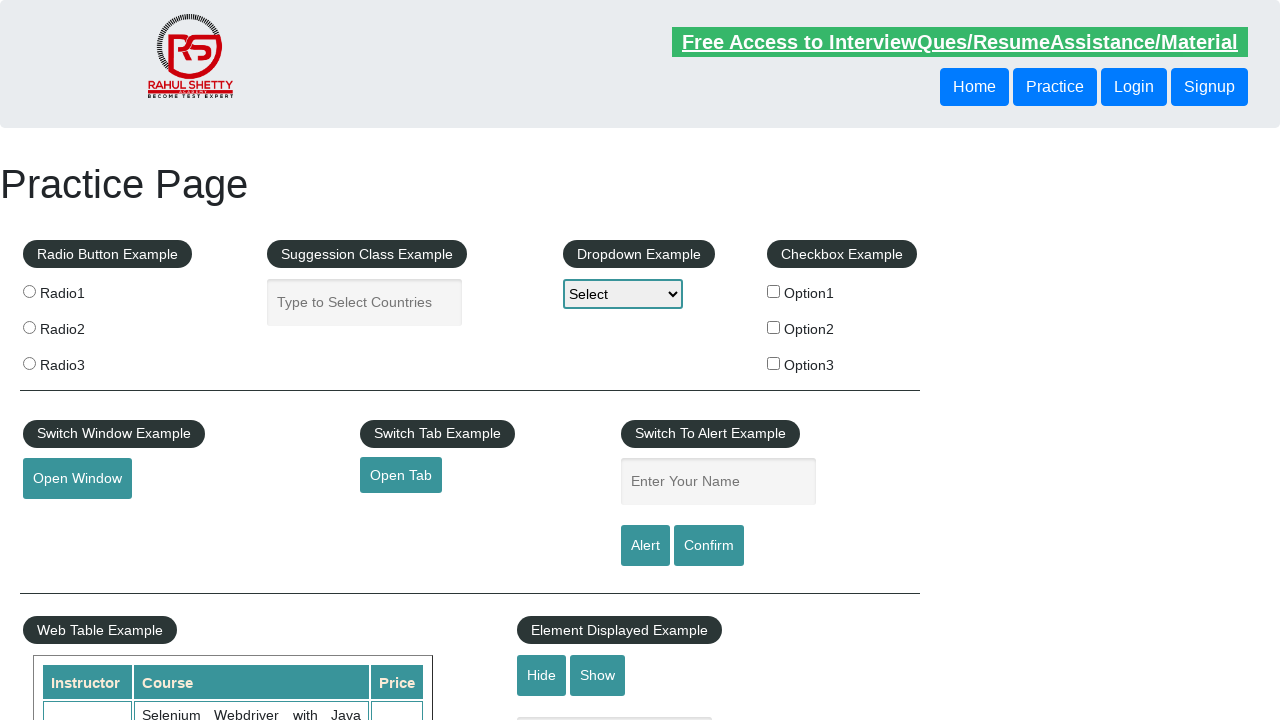

Checked first checkbox (checkBoxOption1) at (774, 291) on #checkBoxOption1
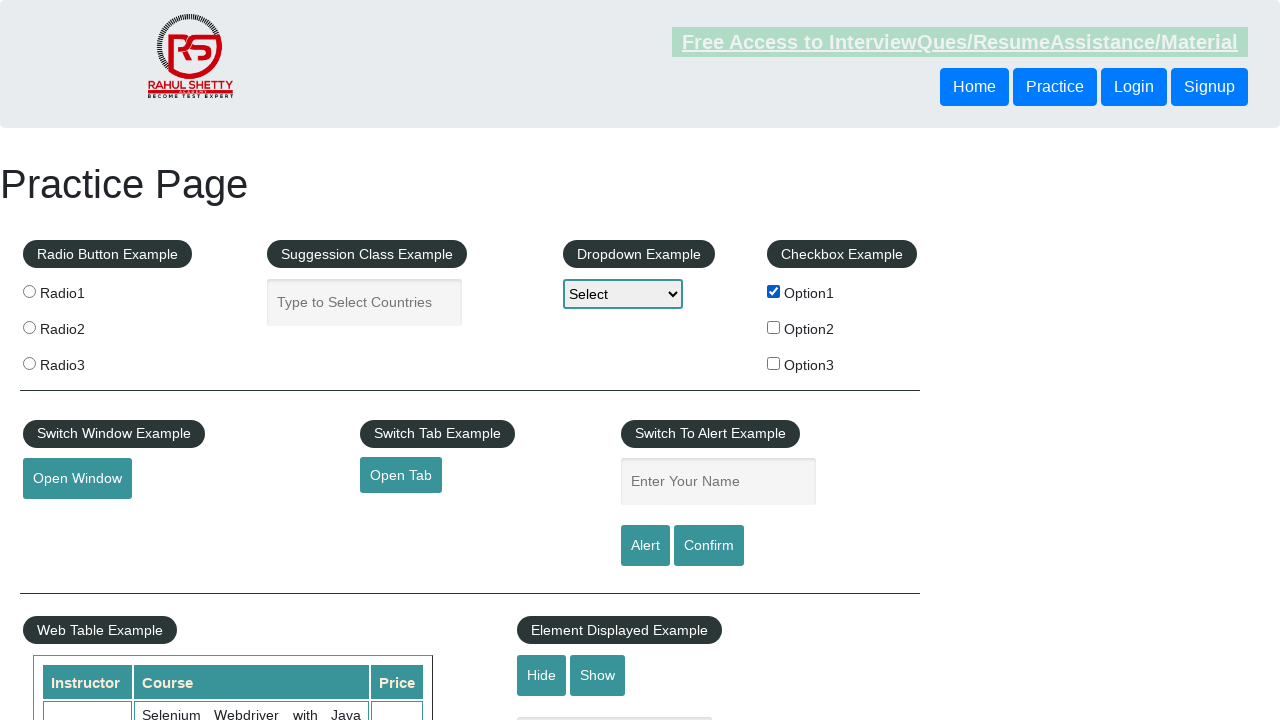

Unchecked first checkbox (checkBoxOption1) at (774, 291) on #checkBoxOption1
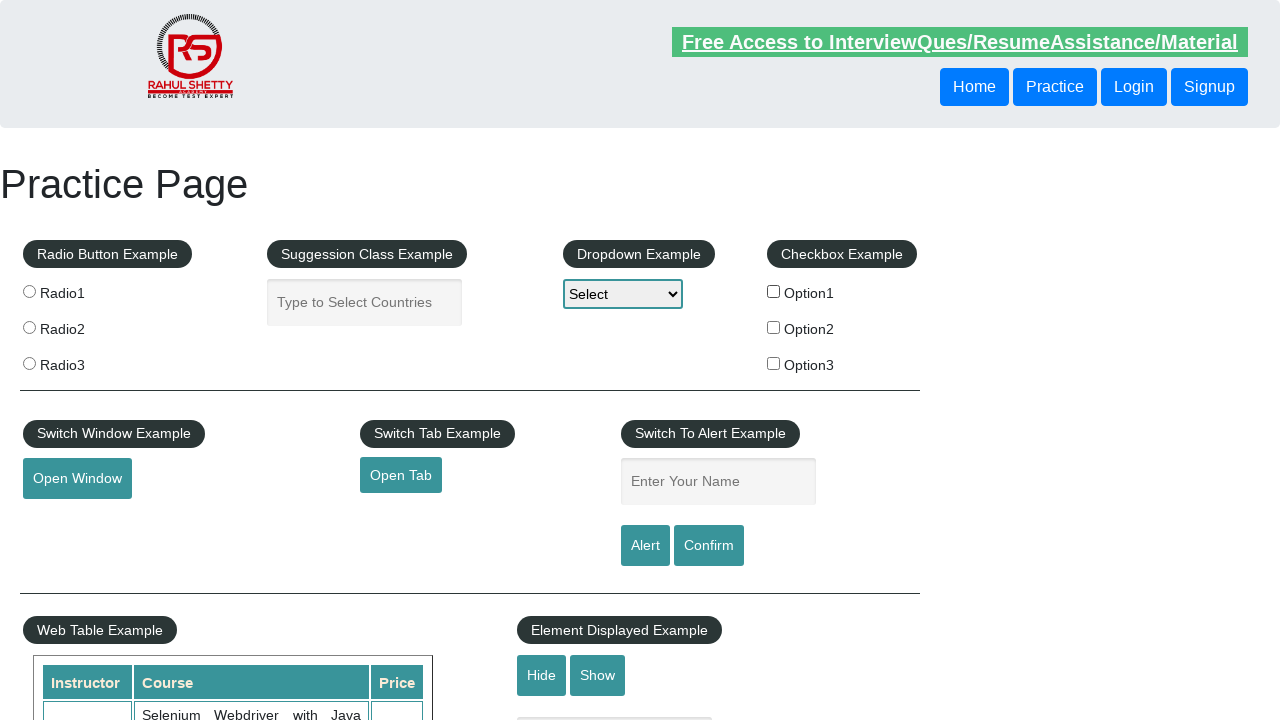

Checked option2 checkbox at (774, 327) on input[type="checkbox"][value="option2"]
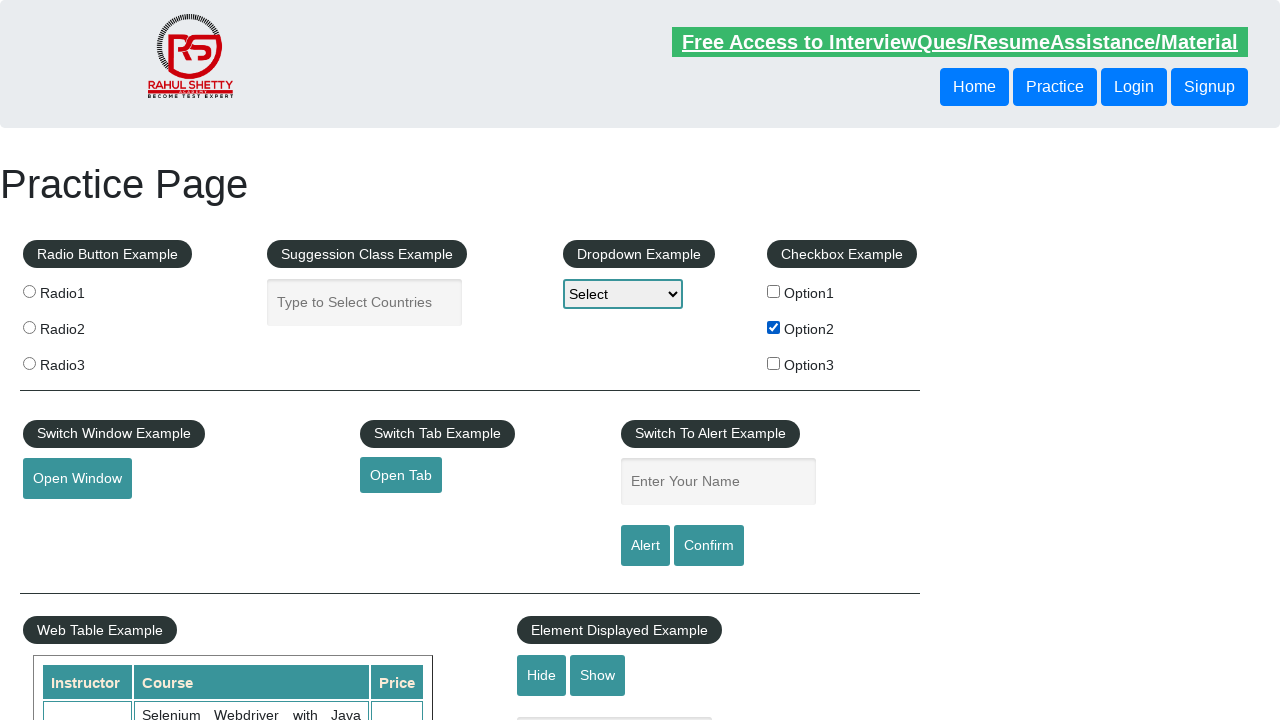

Checked option3 checkbox at (774, 363) on input[type="checkbox"][value="option3"]
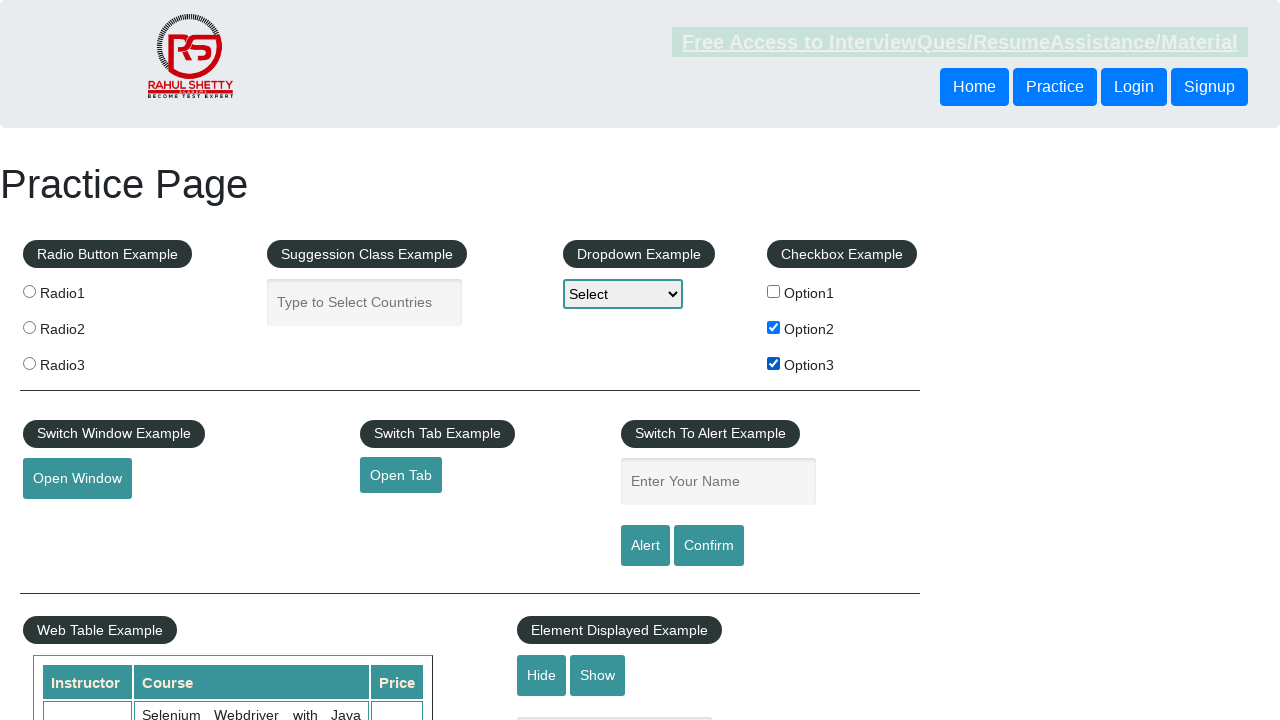

Selected option2 from static dropdown on select
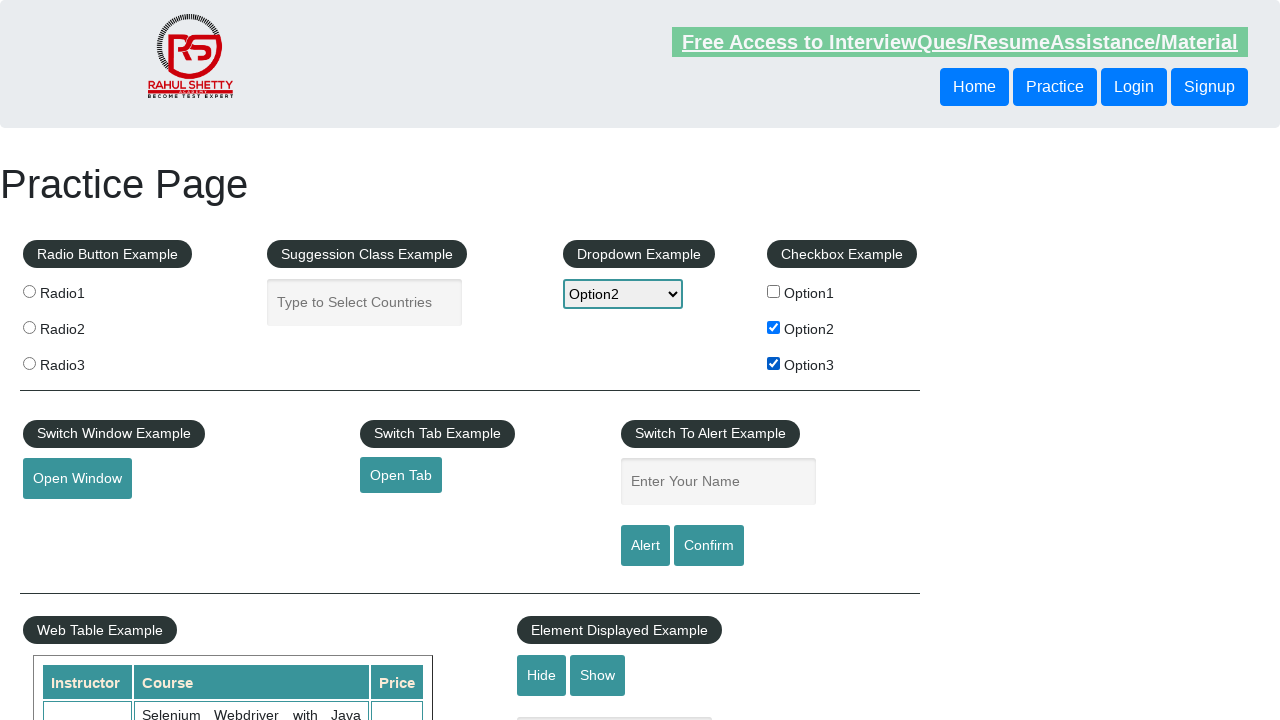

Filled autocomplete field with 'ind' on #autocomplete
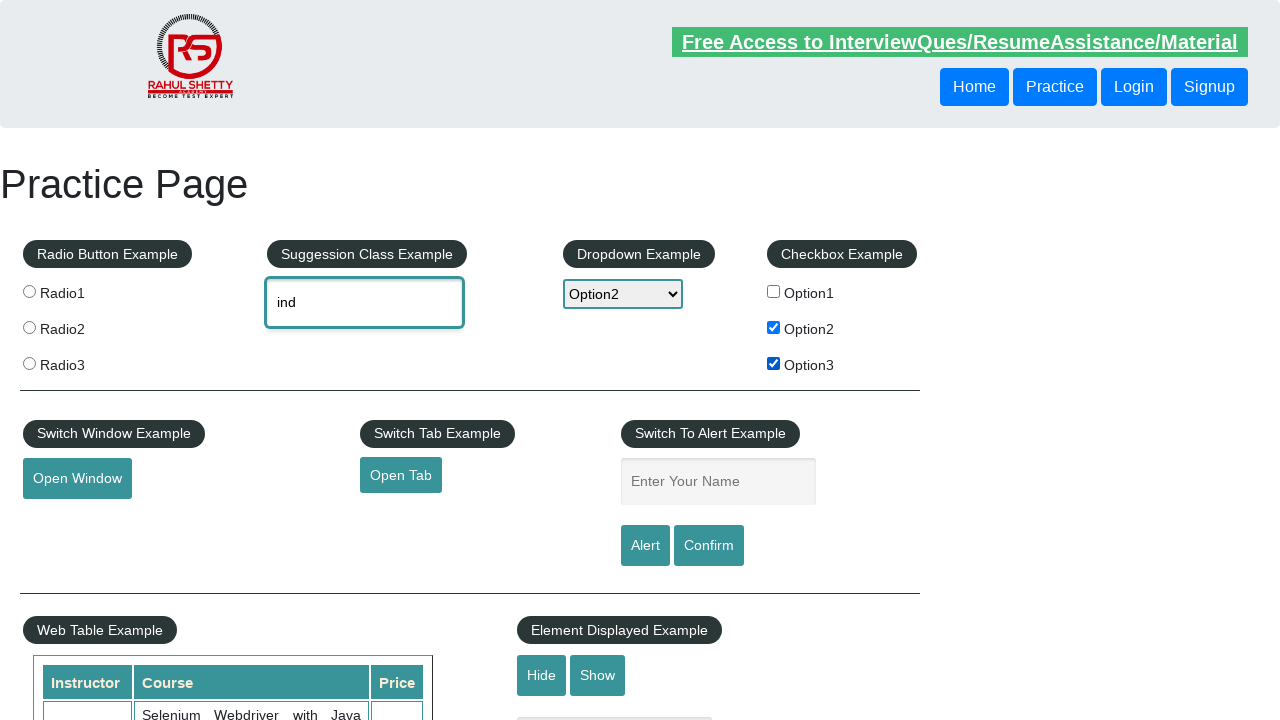

Autocomplete suggestions loaded
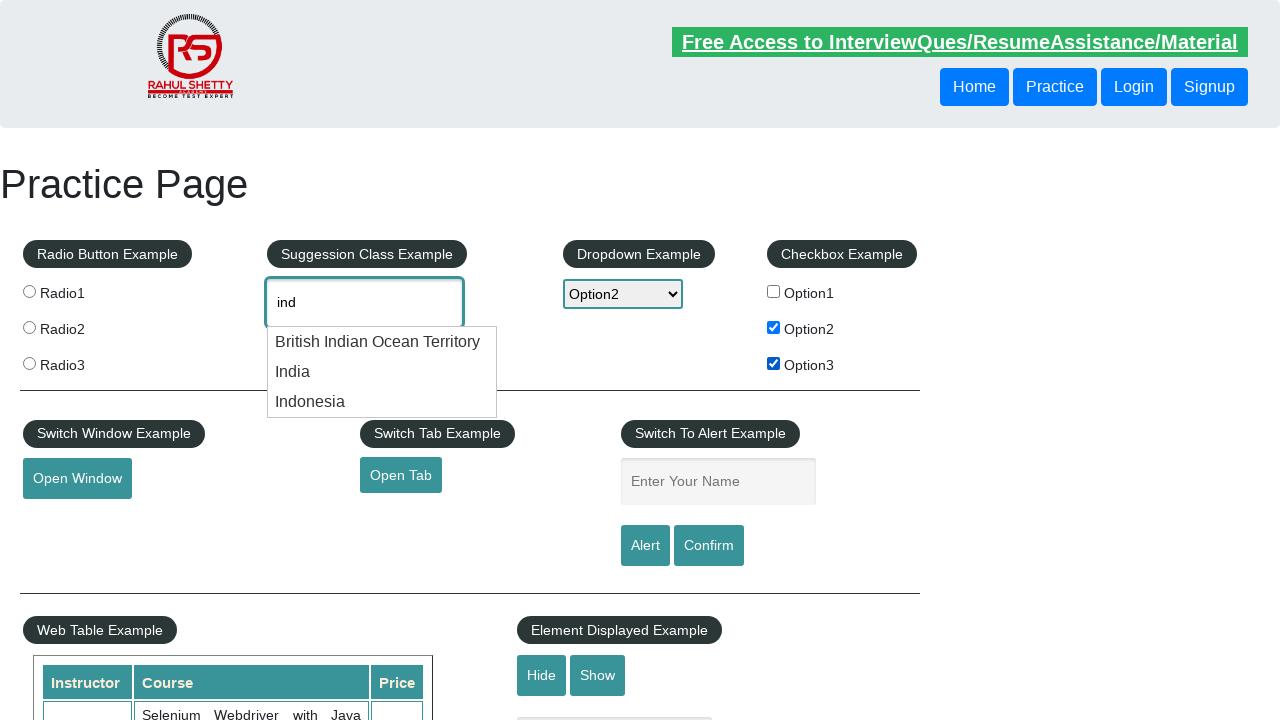

Selected India from autocomplete suggestions at (382, 372) on .ui-menu-item div >> nth=1
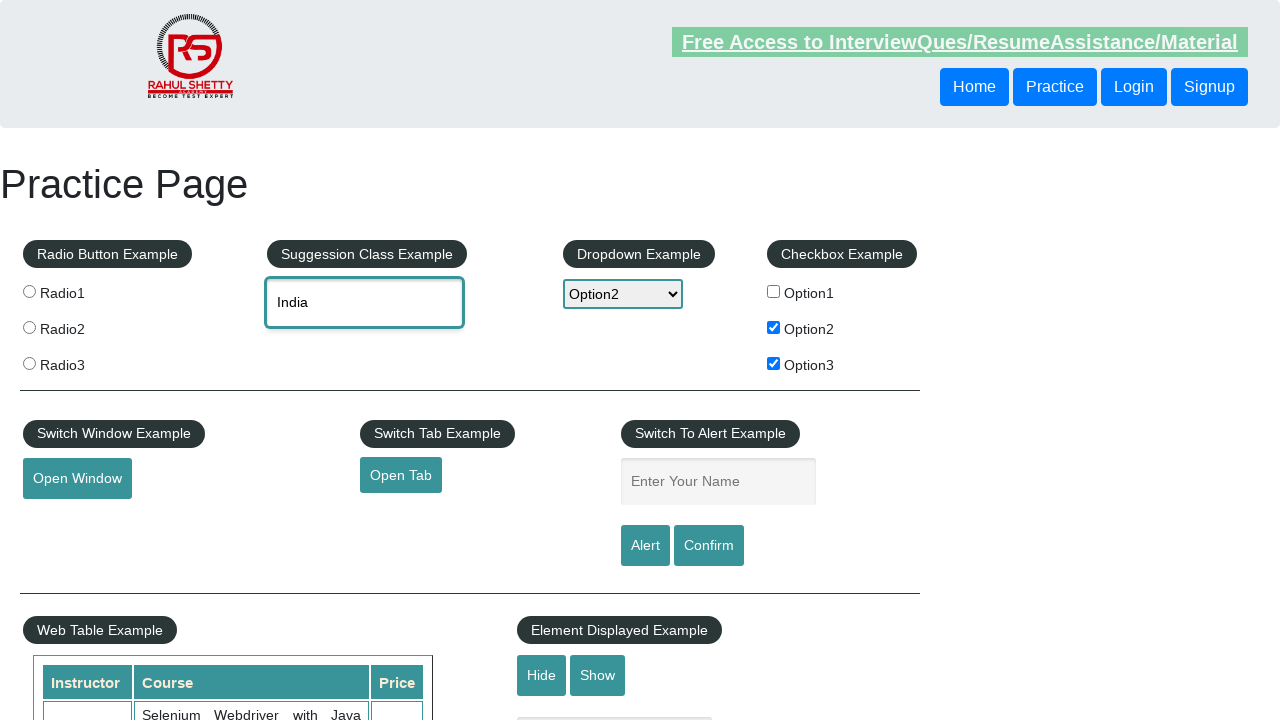

Clicked hide-textbox button to hide the textbox at (542, 675) on #hide-textbox
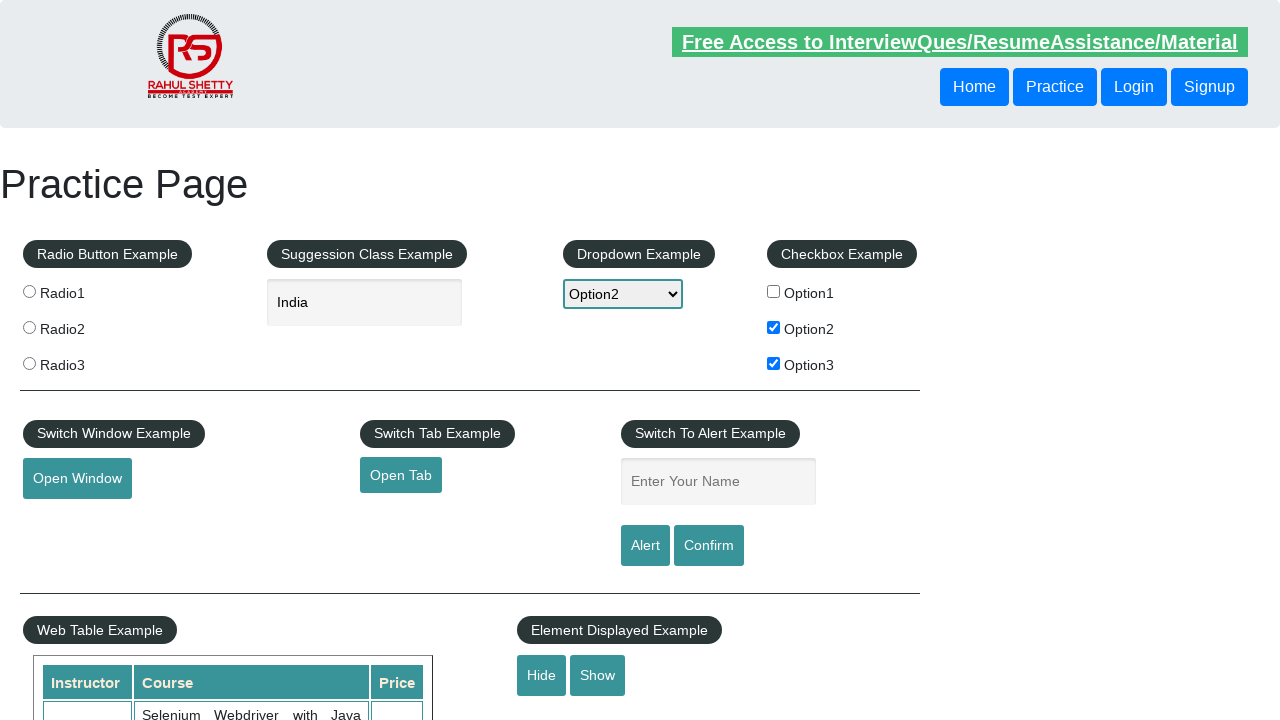

Clicked show-textbox button to display the textbox at (598, 675) on #show-textbox
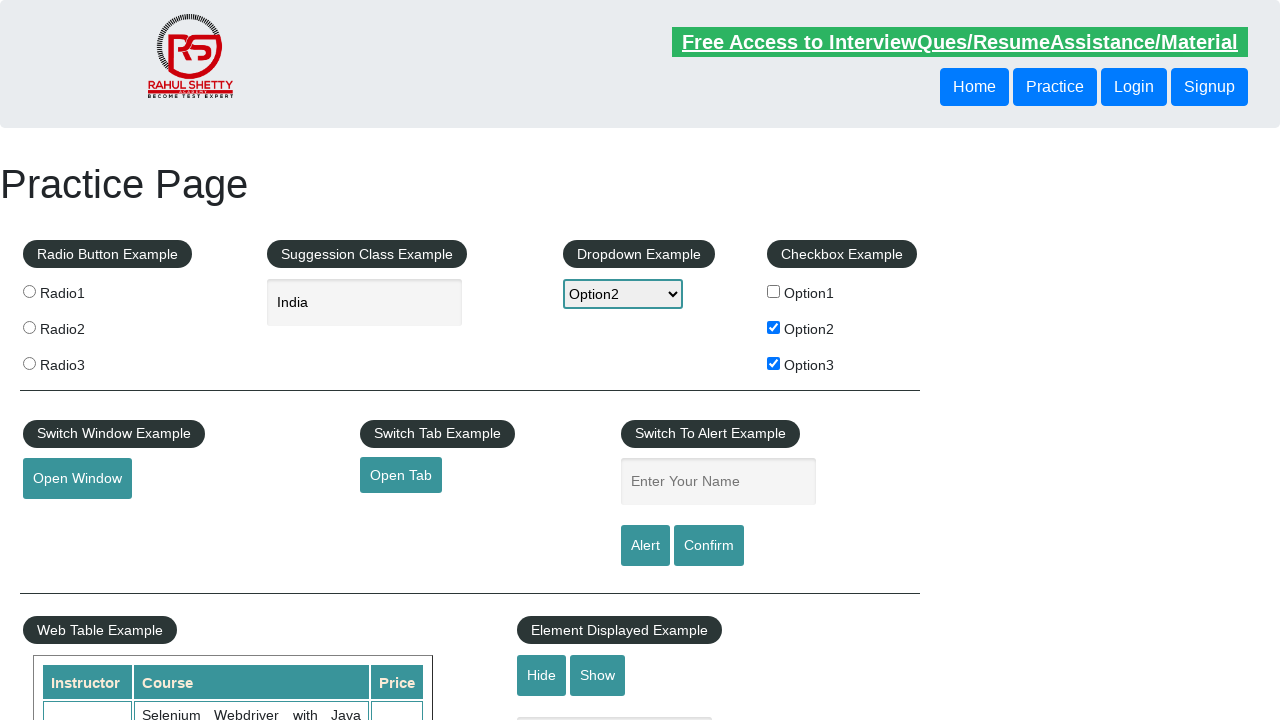

Checked radio2 radio button at (29, 327) on [value="radio2"]
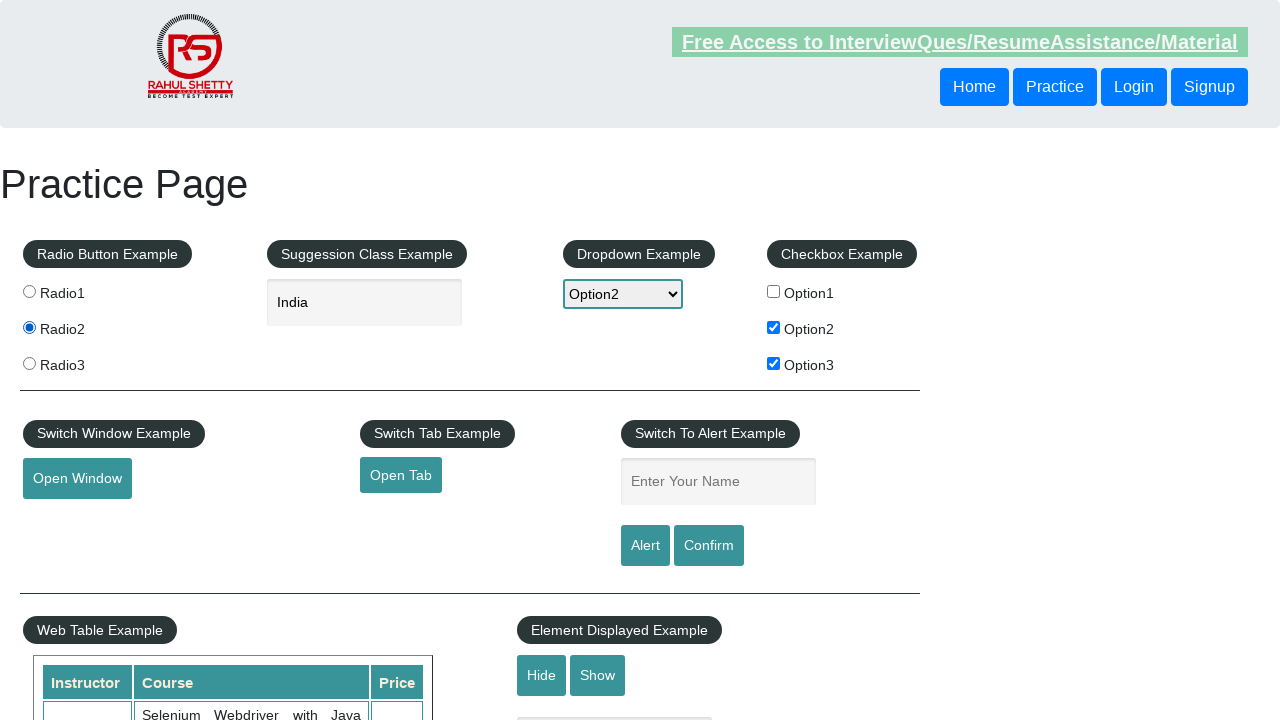

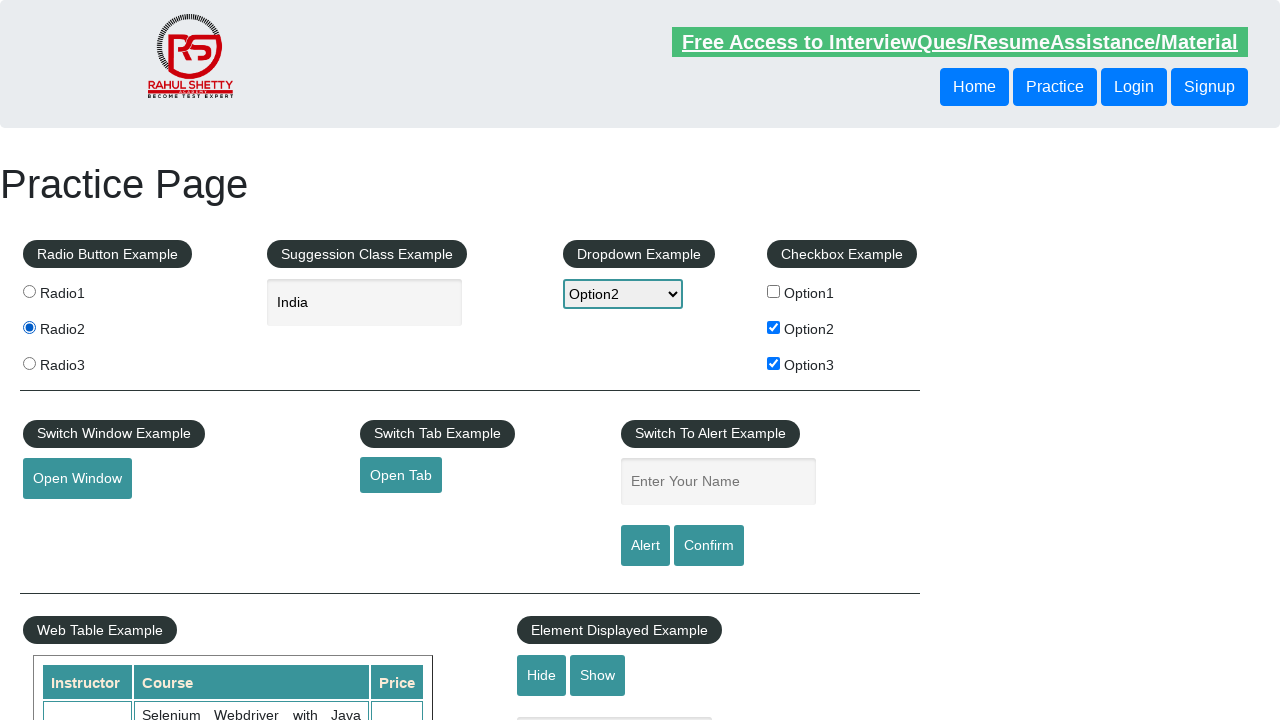